Tests input field functionality on DemoQA by entering a full name into the username field

Starting URL: https://demoqa.com/text-box

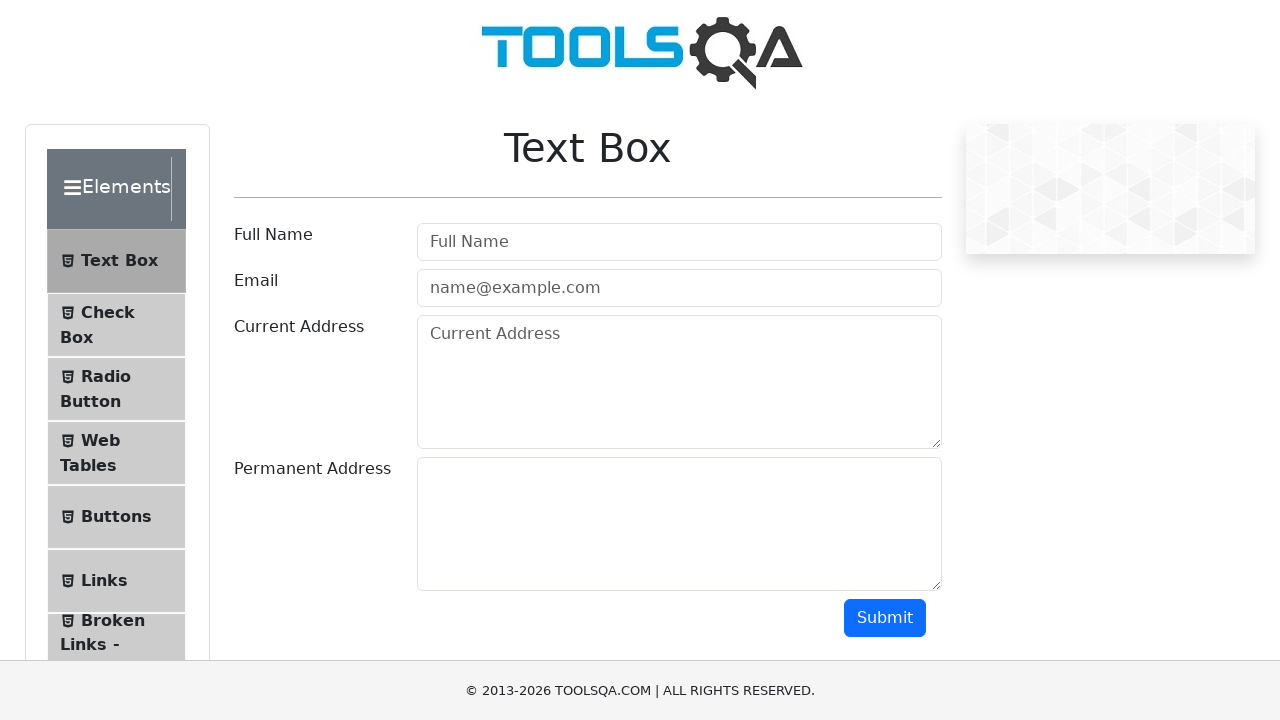

Filled username field with 'Martynas' on #userName
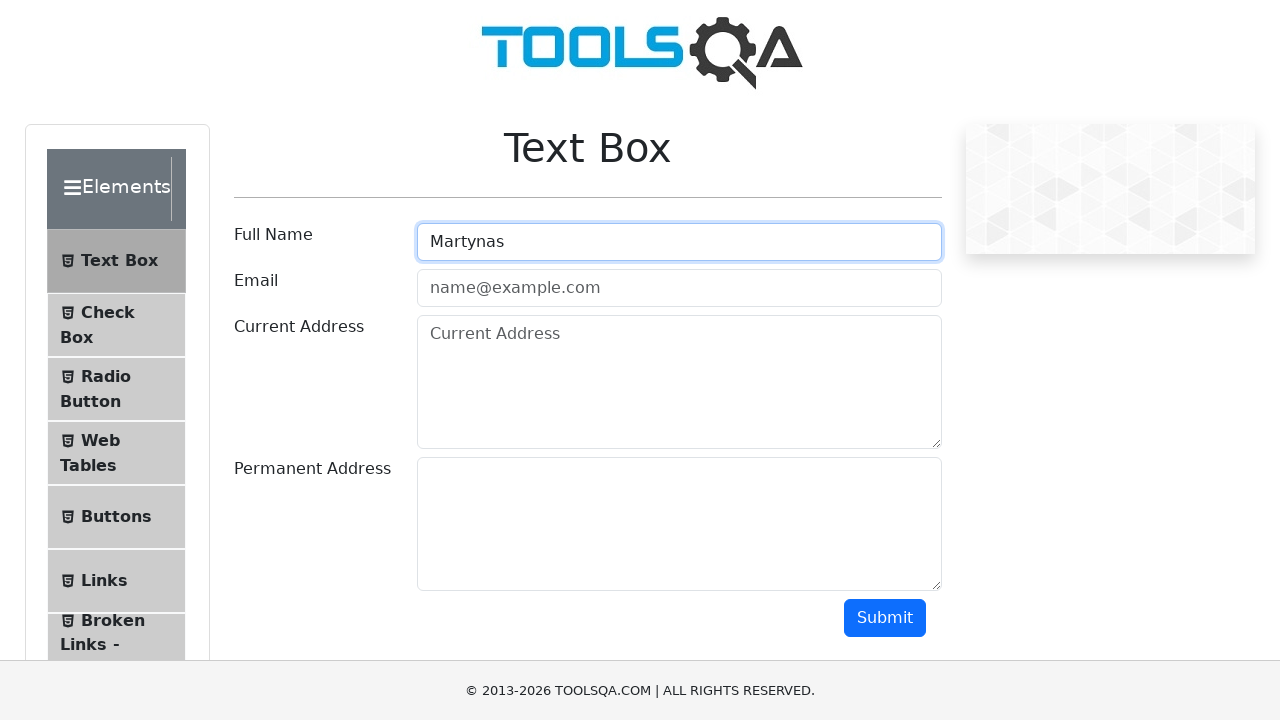

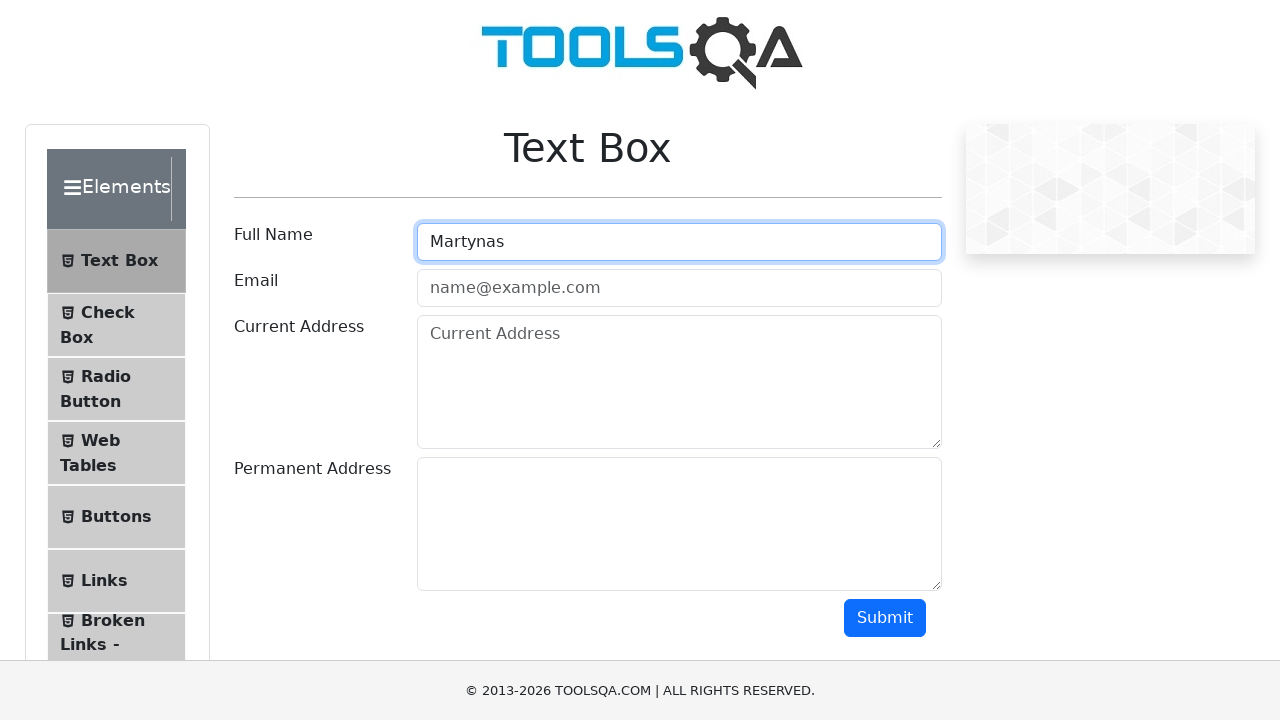